Tests filtering to display only active (non-completed) items

Starting URL: https://todomvc.com/examples/react/dist/

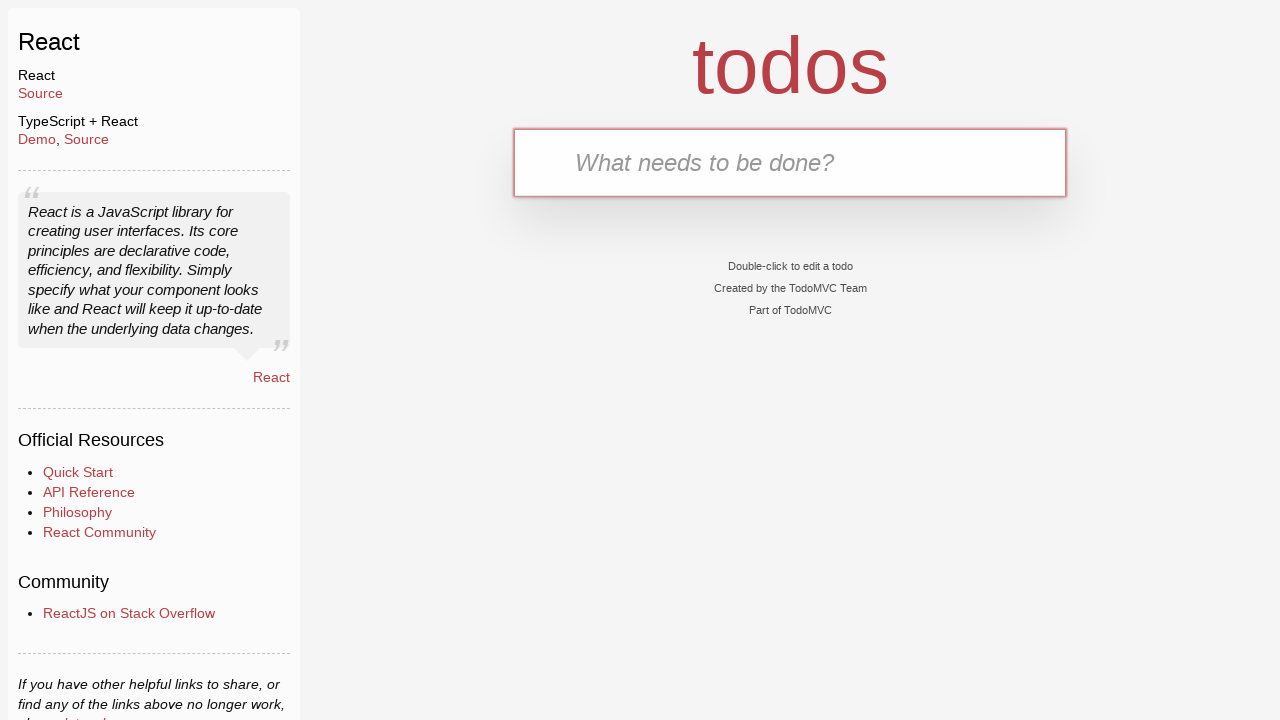

Filled first todo input with 'buy some cheese' on .new-todo
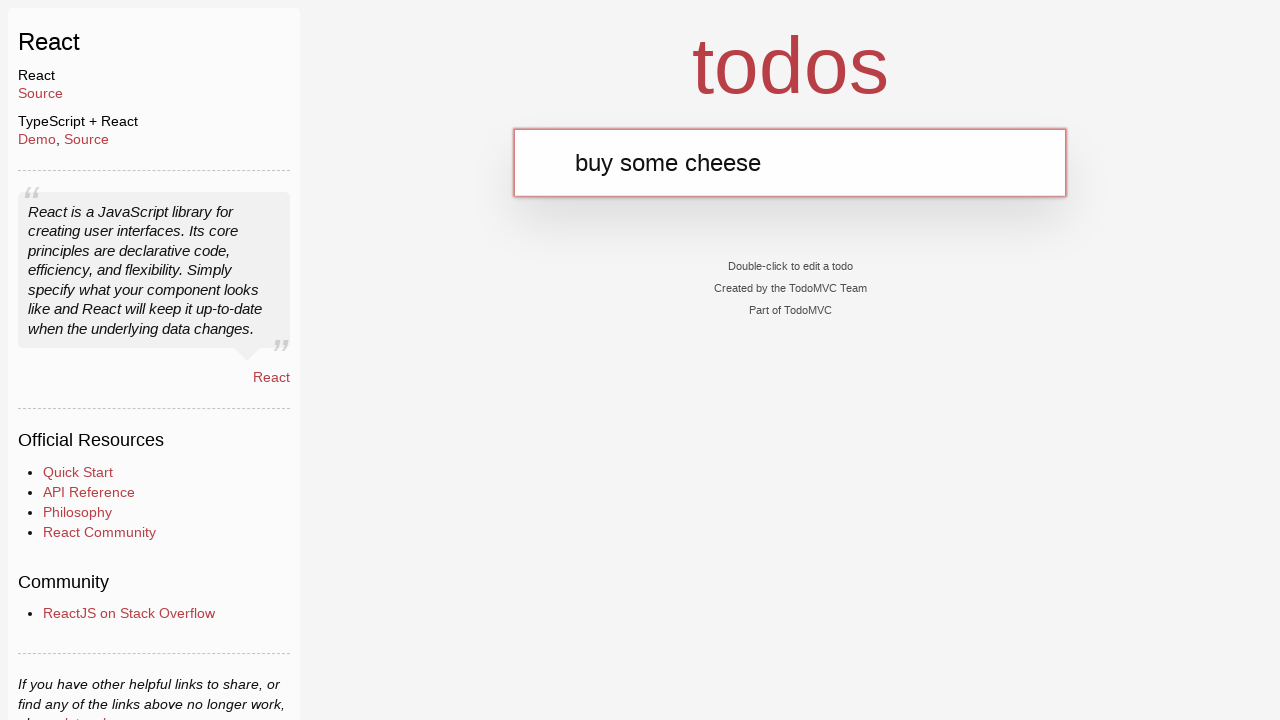

Pressed Enter to create first todo on .new-todo
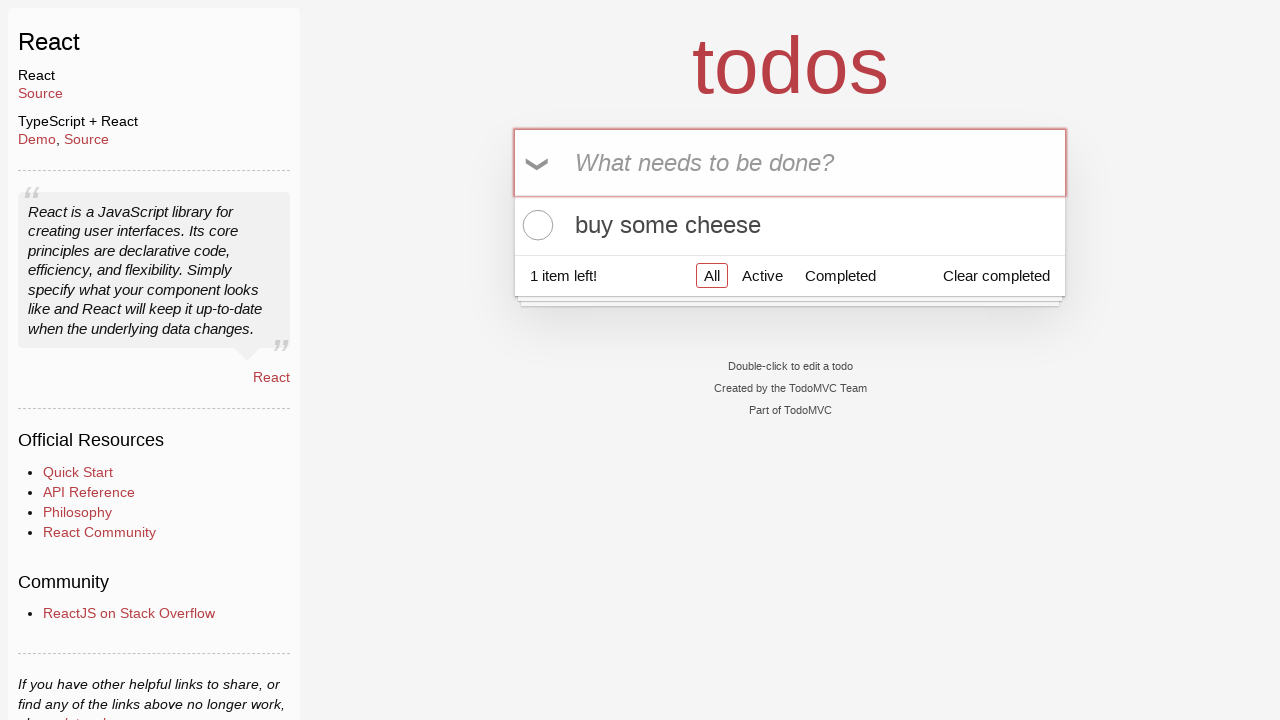

Filled second todo input with 'feed the cat' on .new-todo
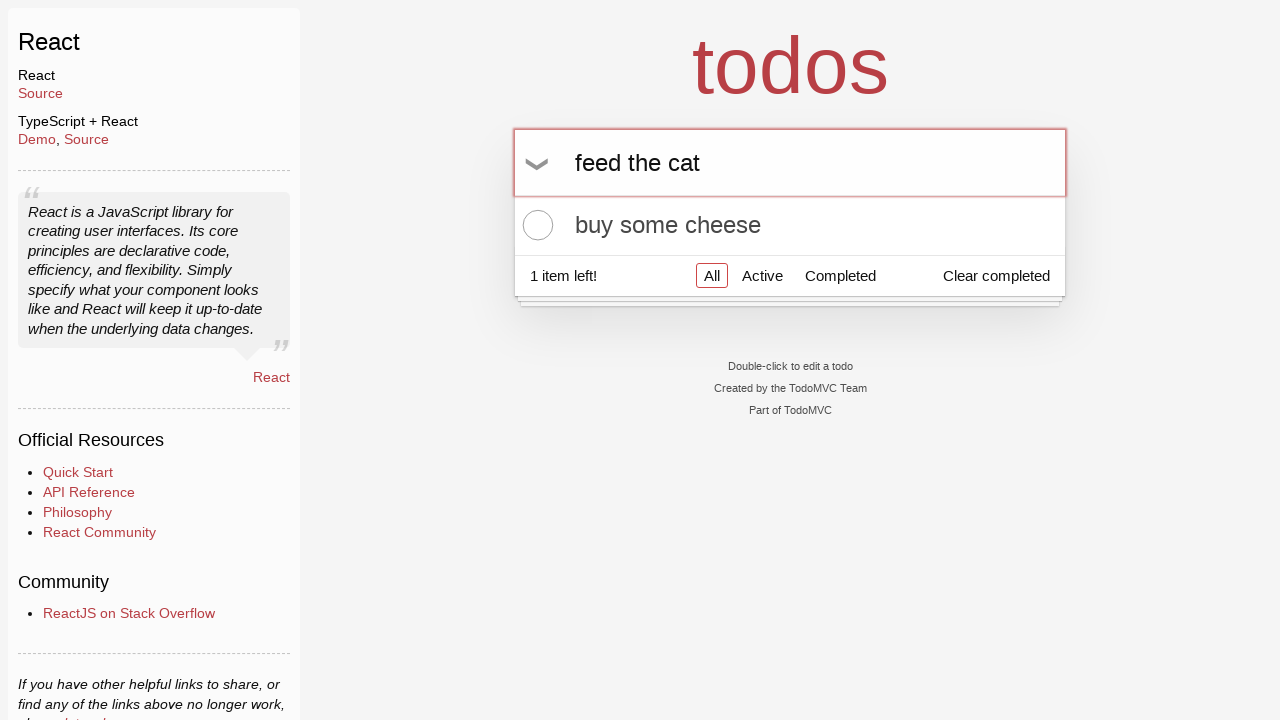

Pressed Enter to create second todo on .new-todo
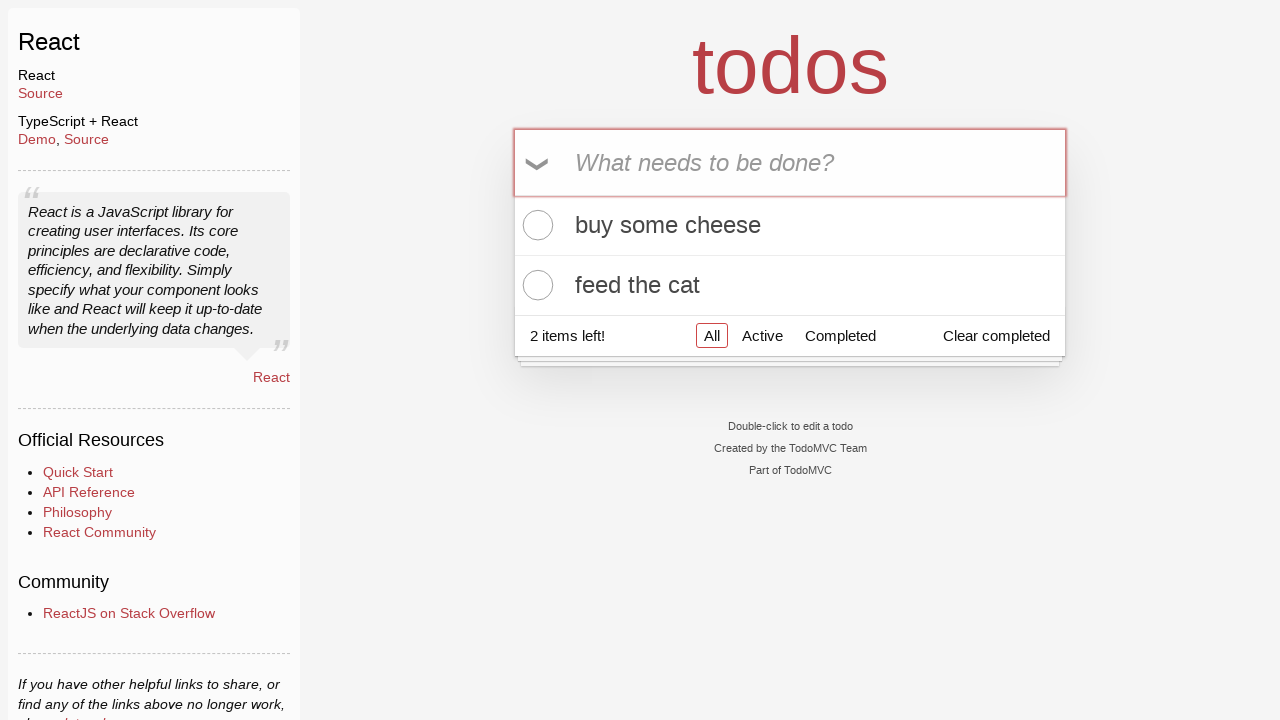

Filled third todo input with 'book a doctors appointment' on .new-todo
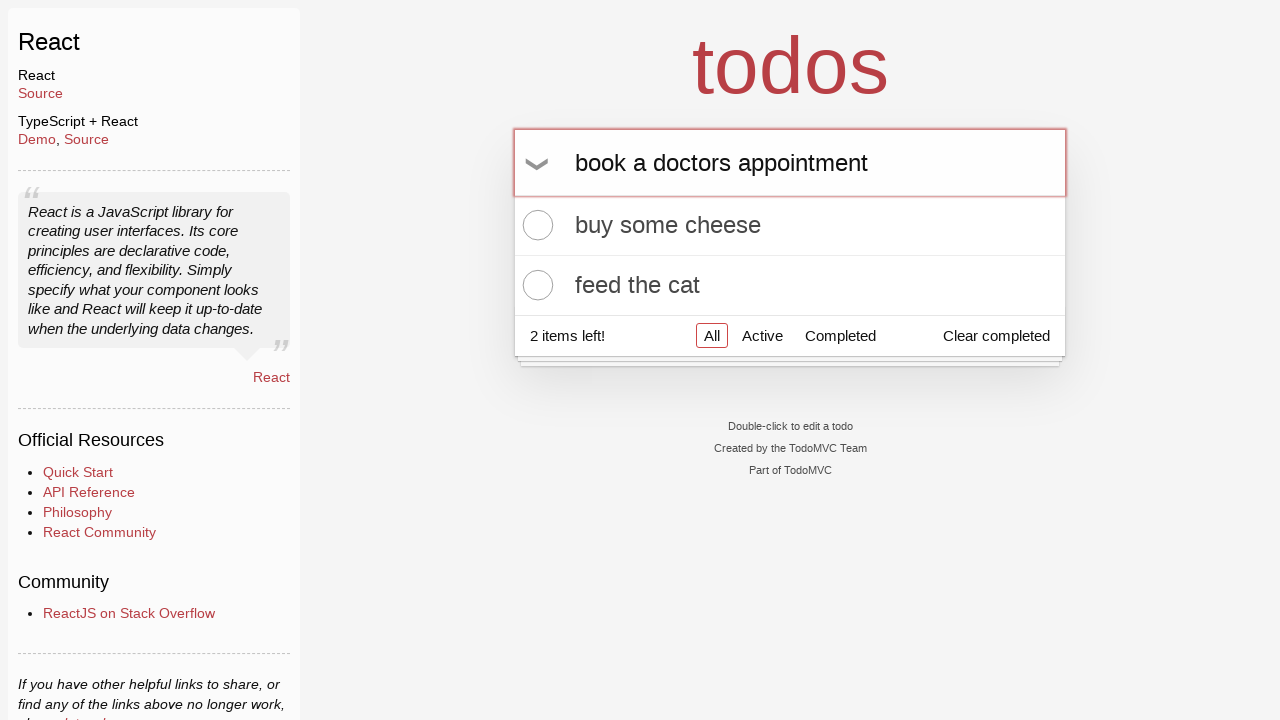

Pressed Enter to create third todo on .new-todo
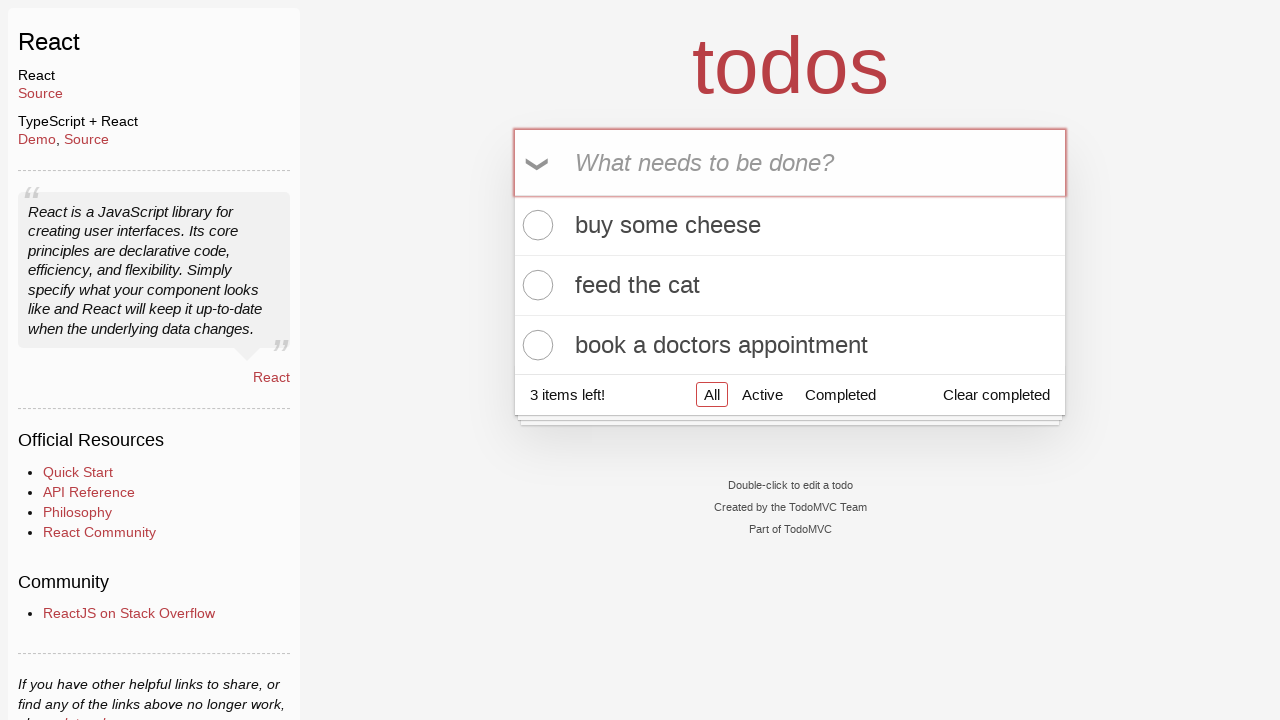

All three todo items loaded and visible
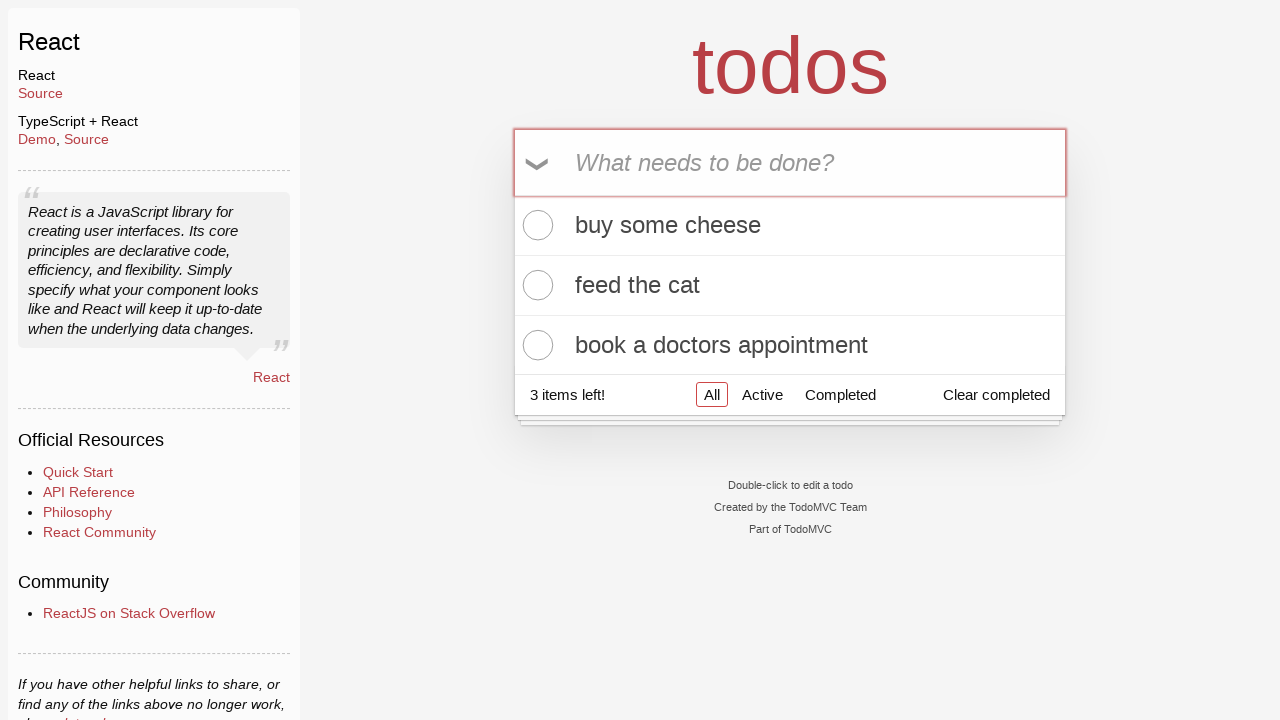

Marked second todo 'feed the cat' as completed at (535, 285) on .todo-list li .toggle >> nth=1
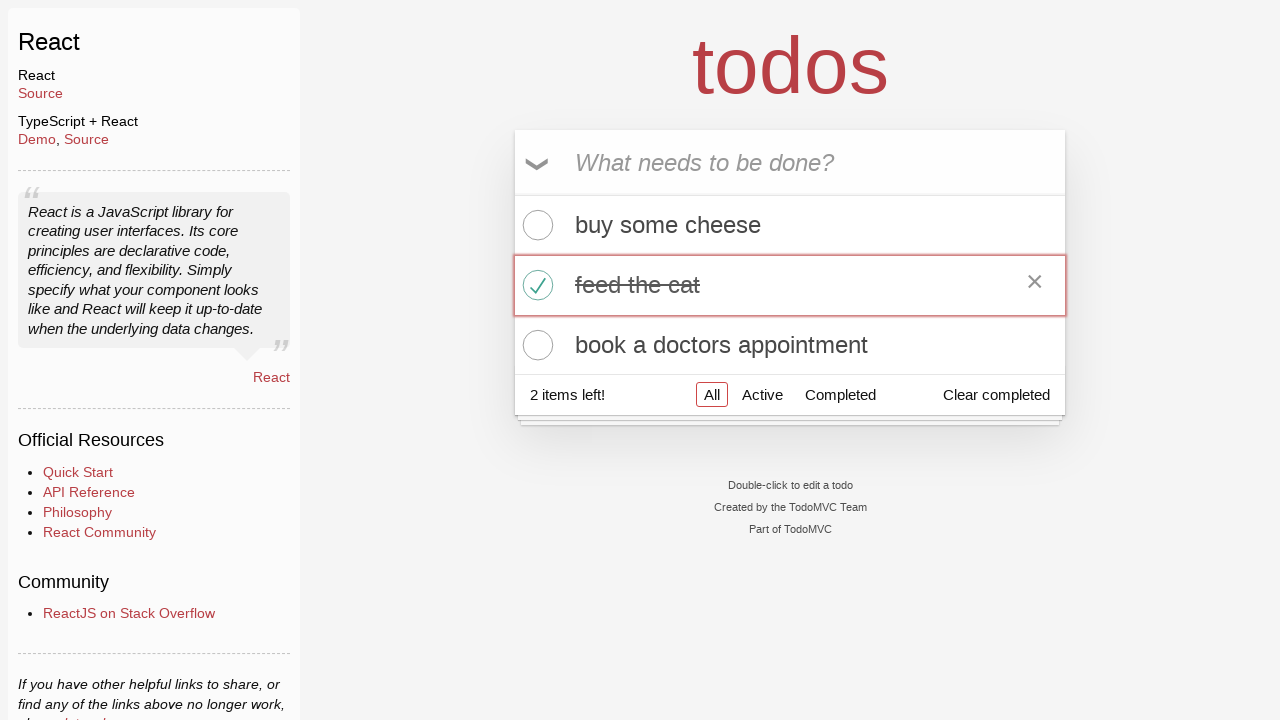

Clicked Active filter to display only active items at (762, 395) on .filters >> text=Active
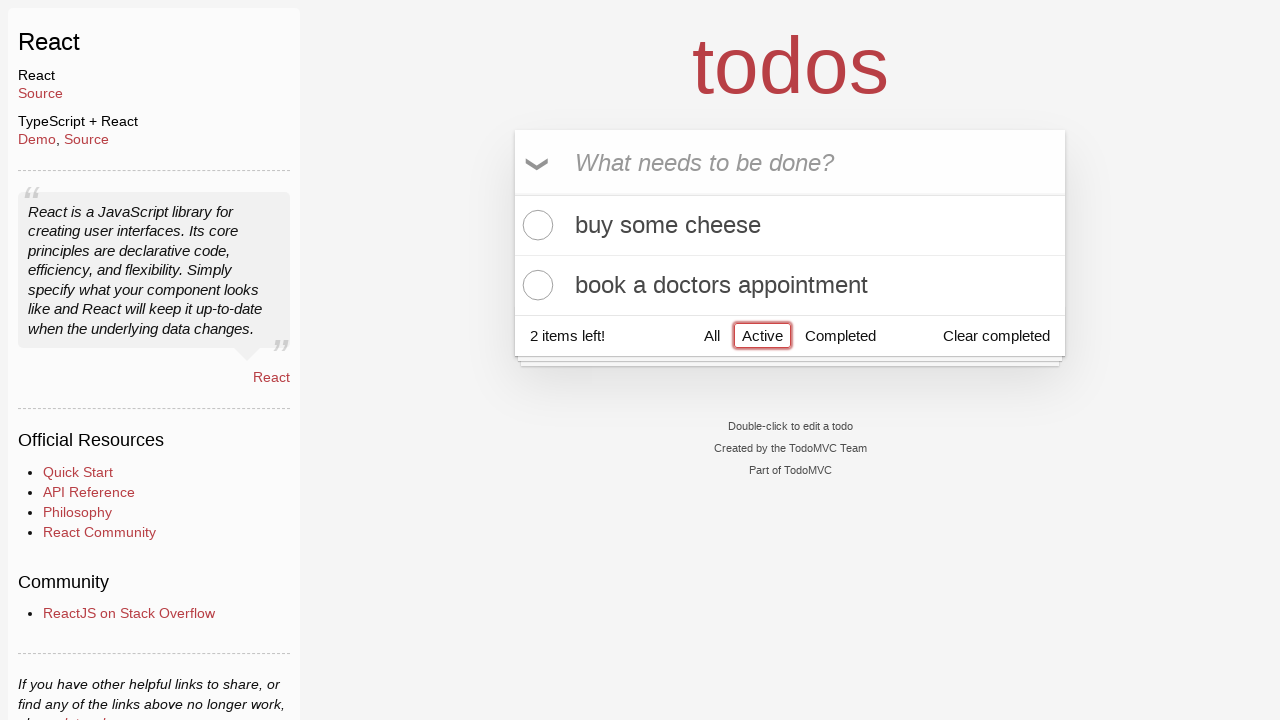

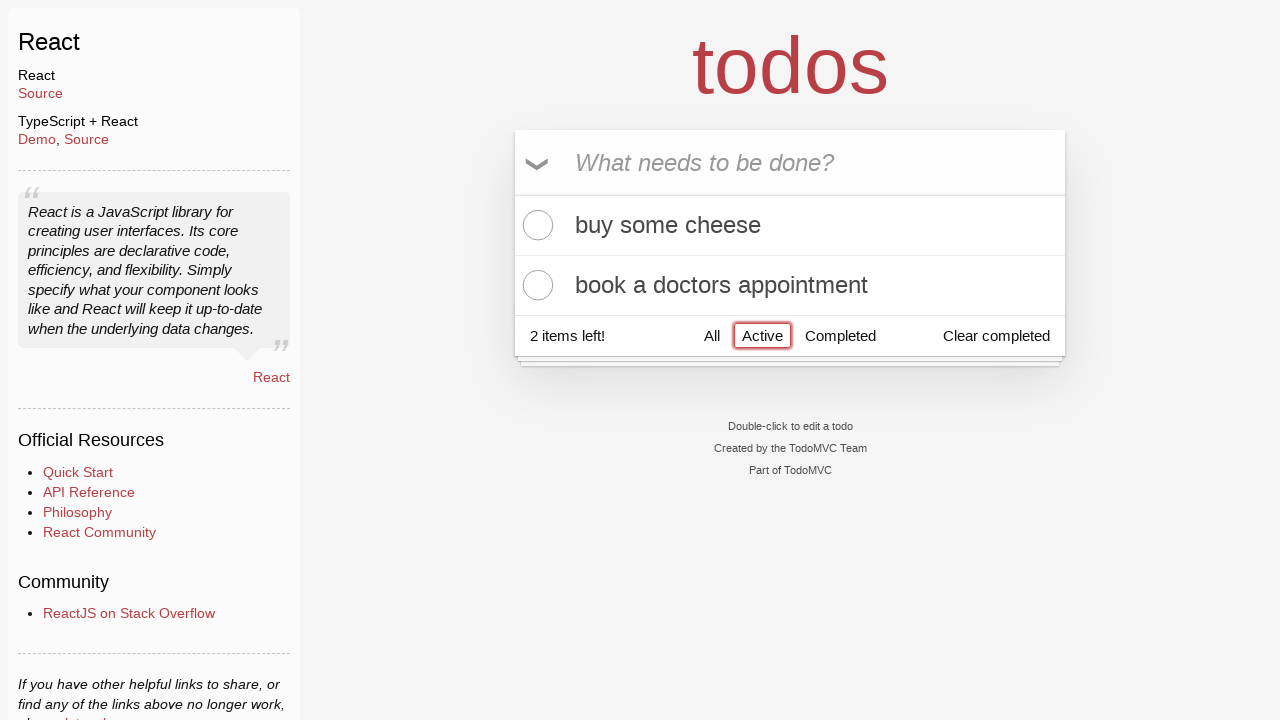